Tests the vegetable shopping functionality by searching for products containing "ca", finding Cashews in the results, adding it to cart, and clicking the cart icon

Starting URL: https://rahulshettyacademy.com/seleniumPractise/#/

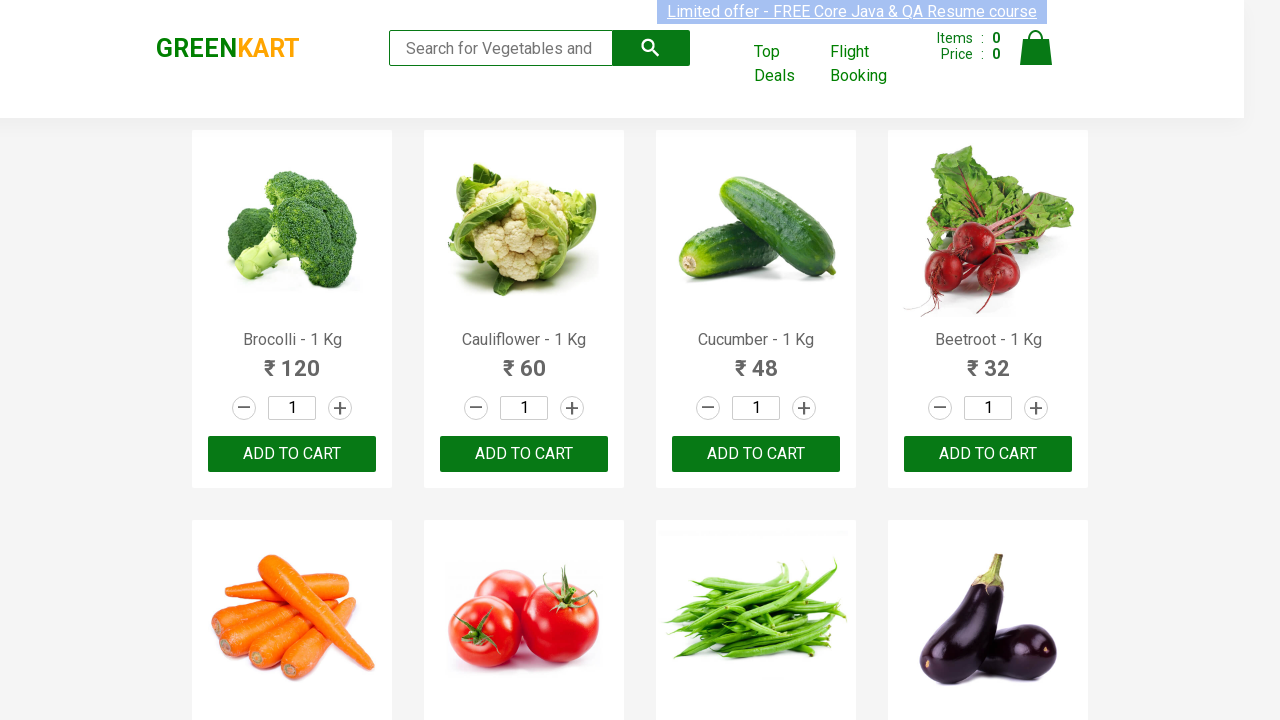

Filled search box with 'ca' to find vegetables on .search-keyword
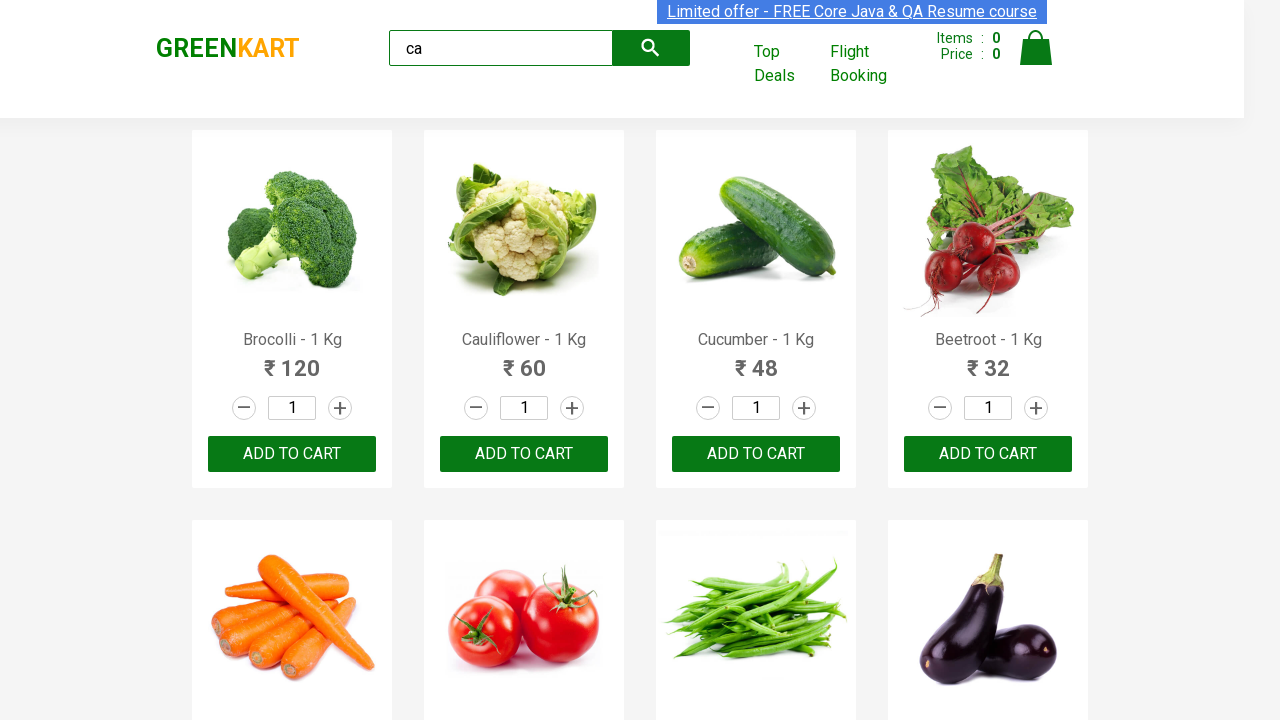

Waited for search results to load
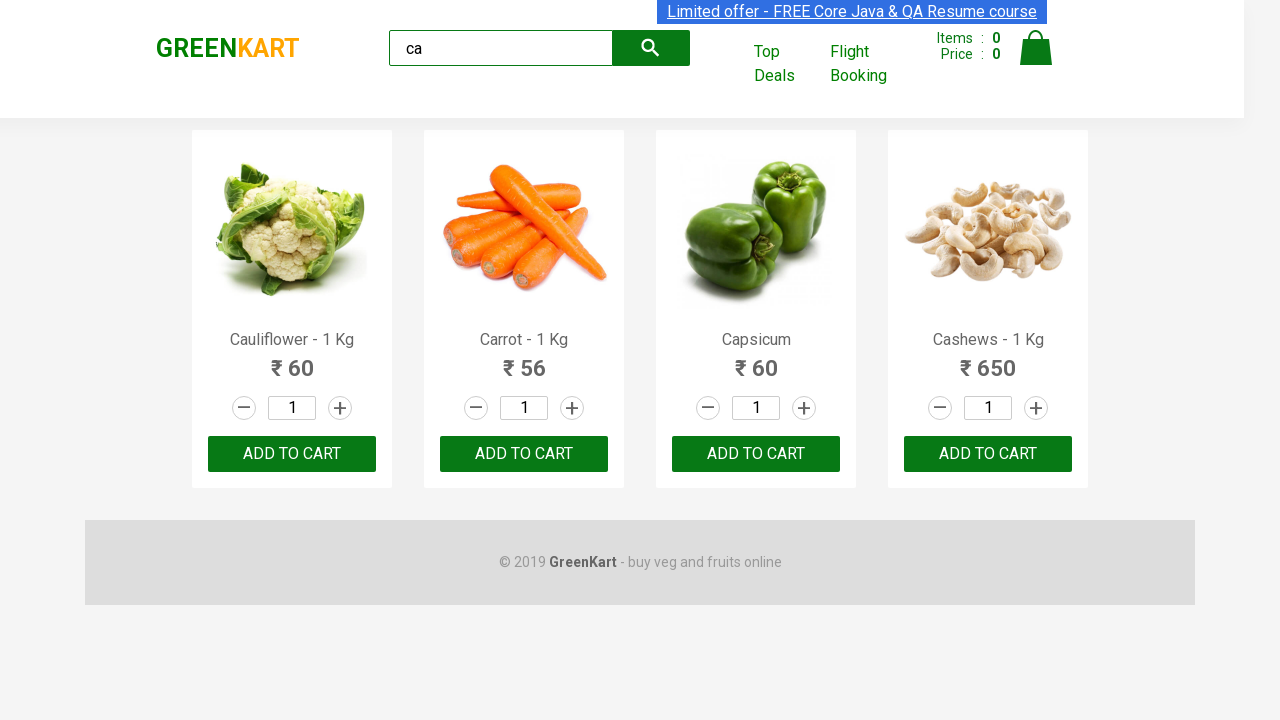

Retrieved all product elements from search results
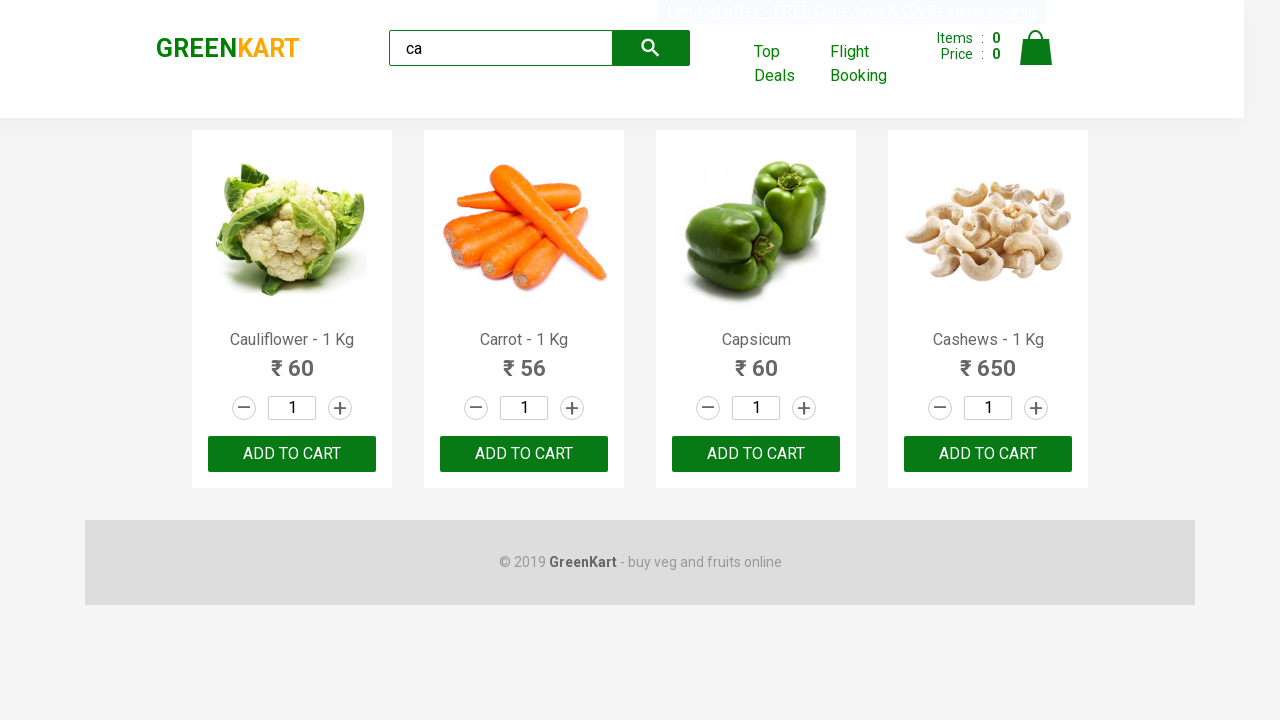

Extracted product name: Cauliflower - 1 Kg
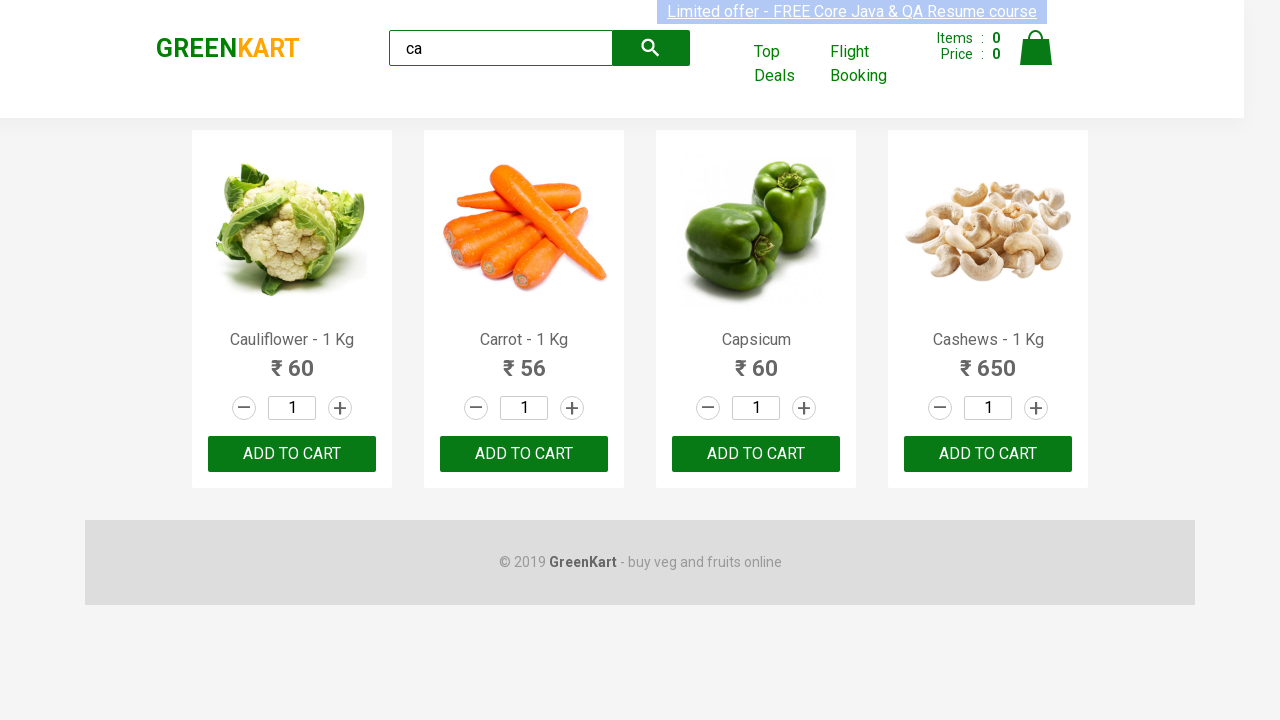

Extracted product name: Carrot - 1 Kg
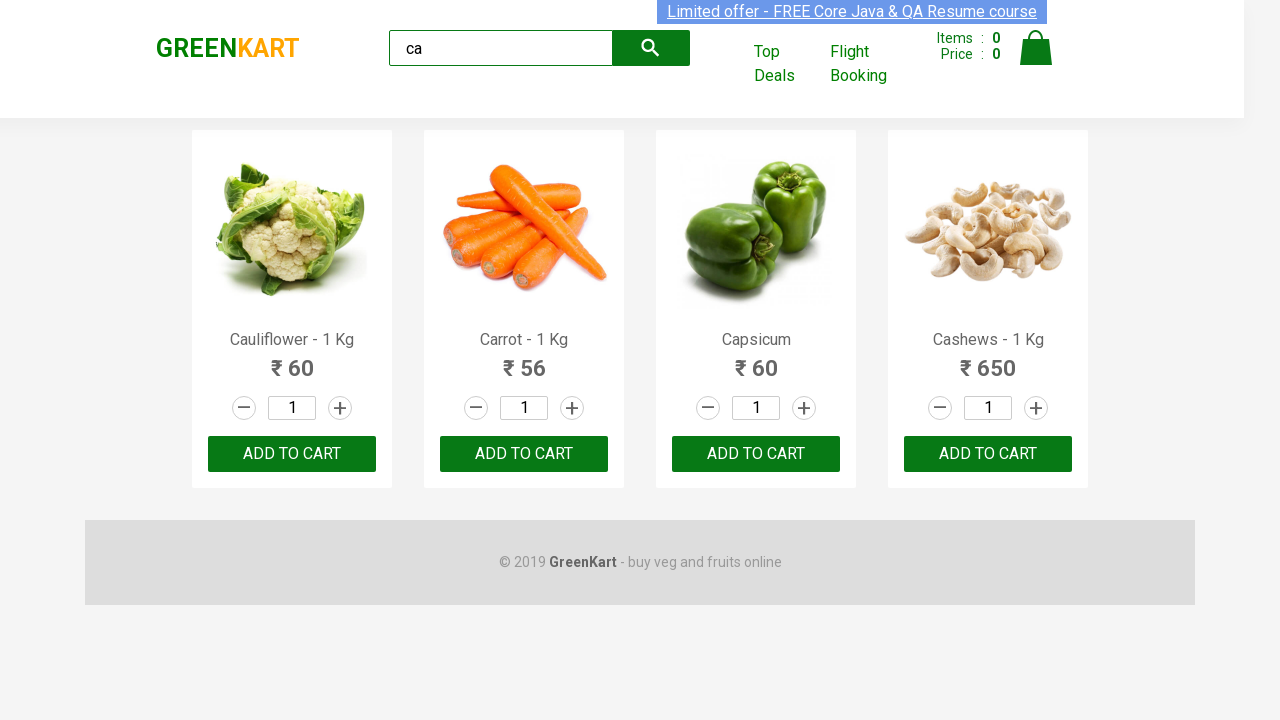

Extracted product name: Capsicum
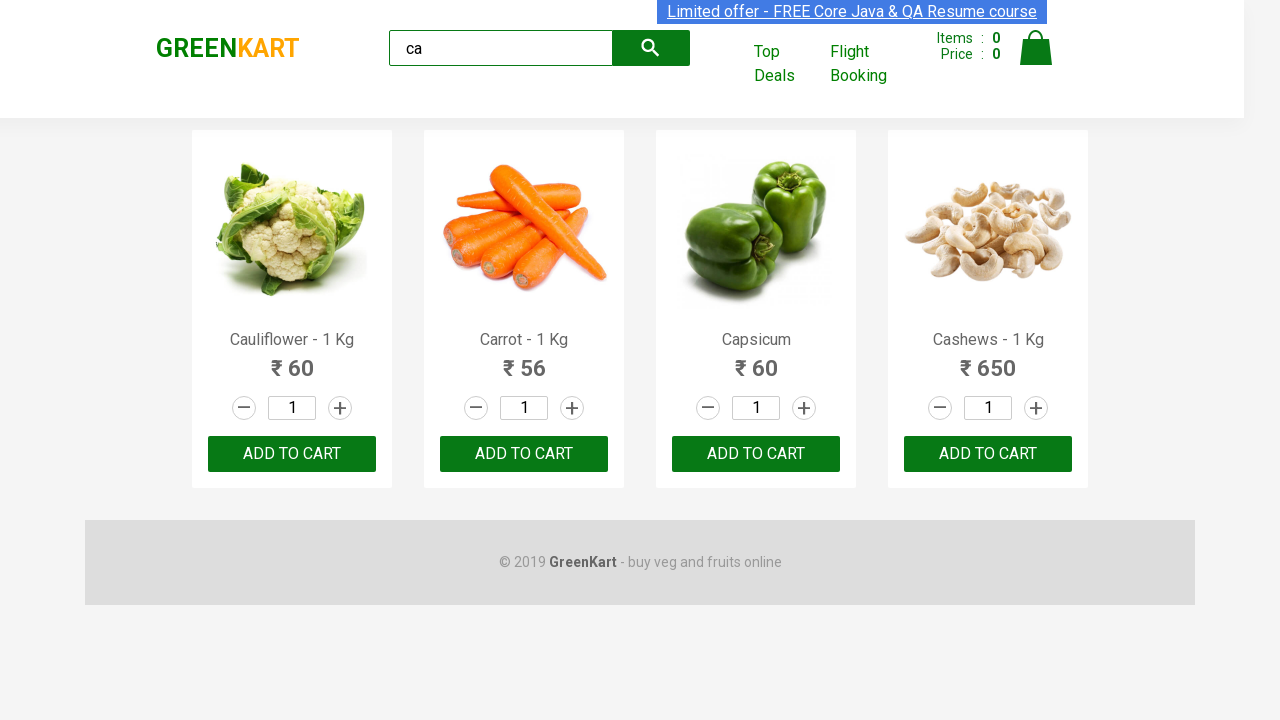

Extracted product name: Cashews - 1 Kg
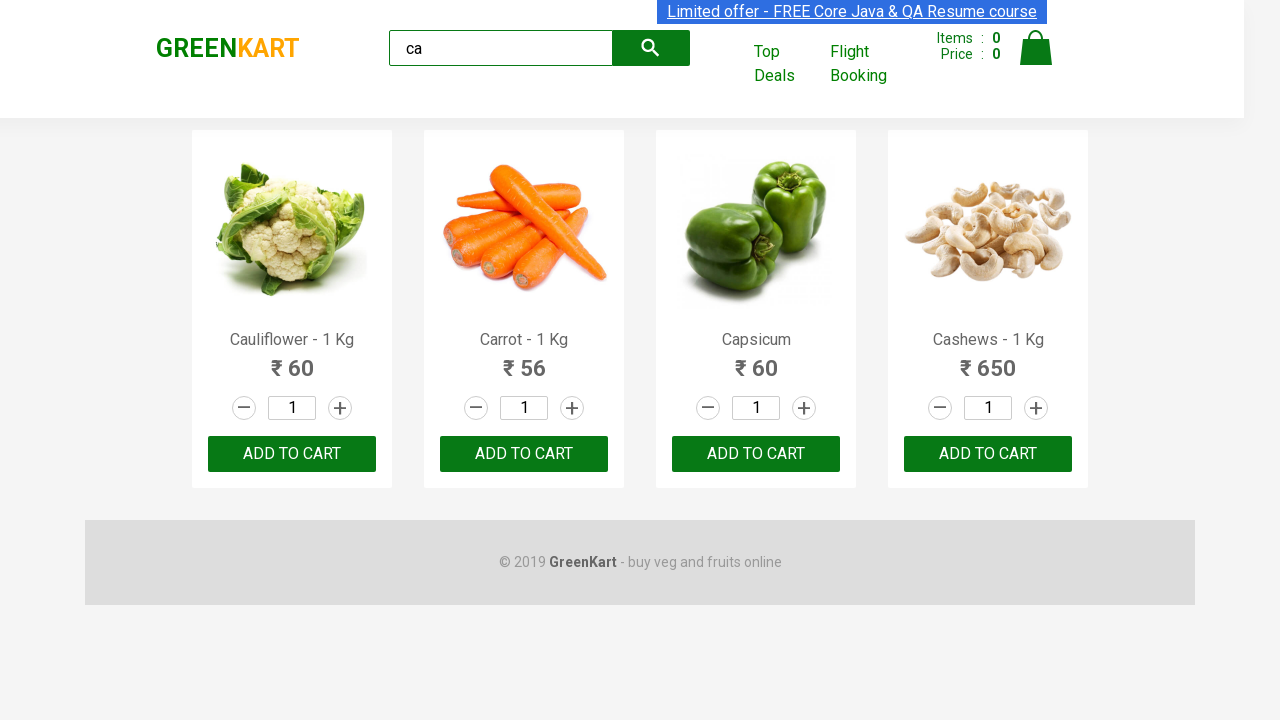

Clicked 'Add to Cart' button for Cashews at (988, 454) on .products .product >> nth=3 >> button
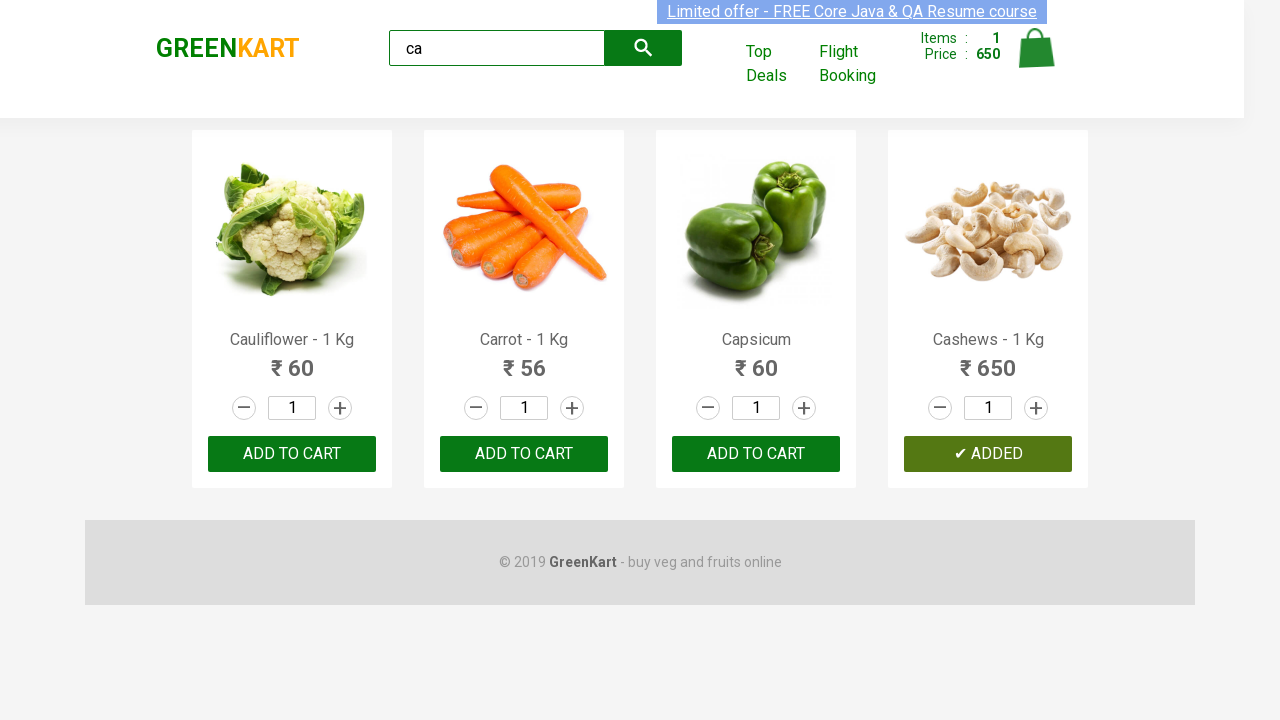

Clicked cart icon to view shopping cart at (1036, 48) on .cart-icon > img
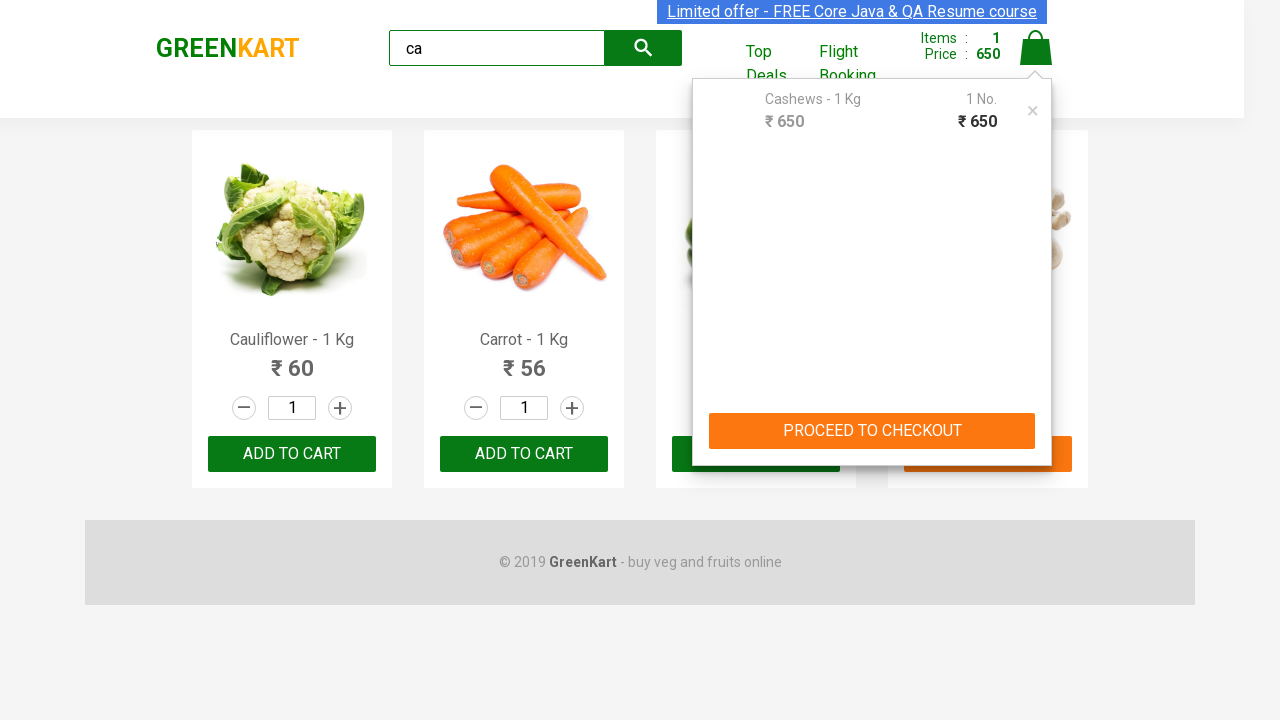

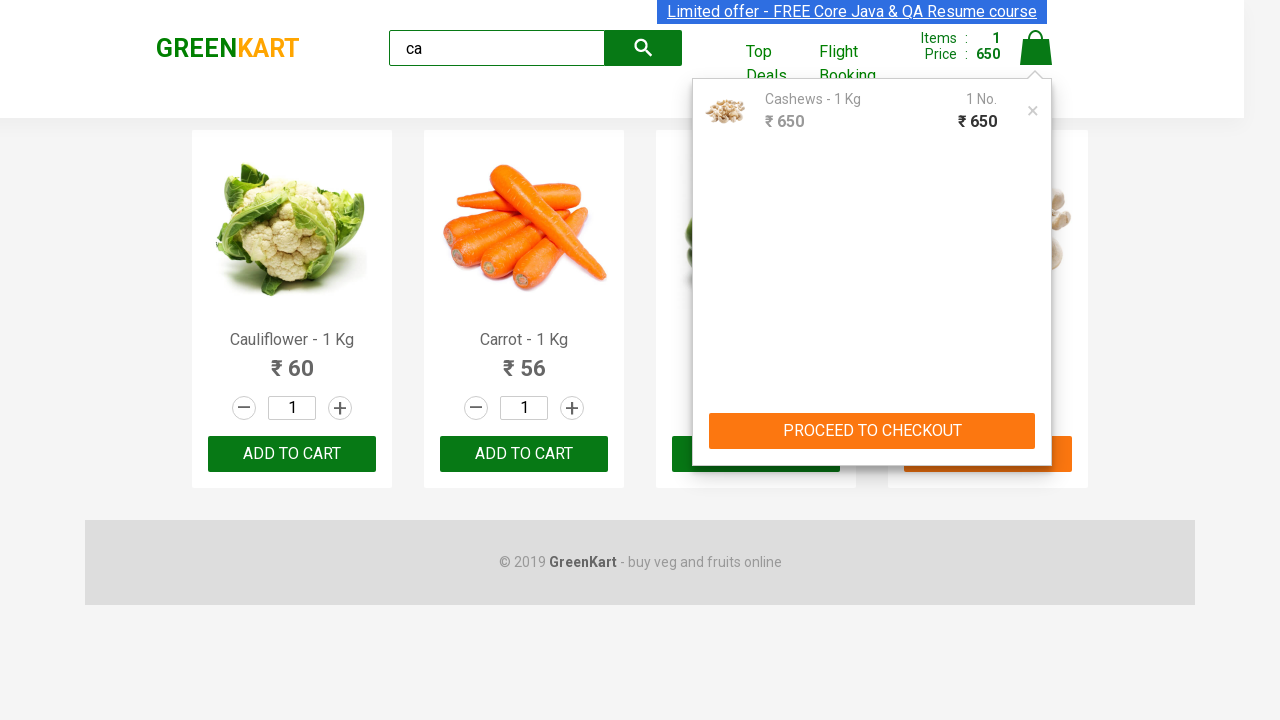